Tests an AJAX loading panel demo by clicking on a date (17th) in a calendar component

Starting URL: https://demos.telerik.com/aspnet-ajax/ajaxloadingpanel/functionality/explicit-show-hide/defaultcs.aspx

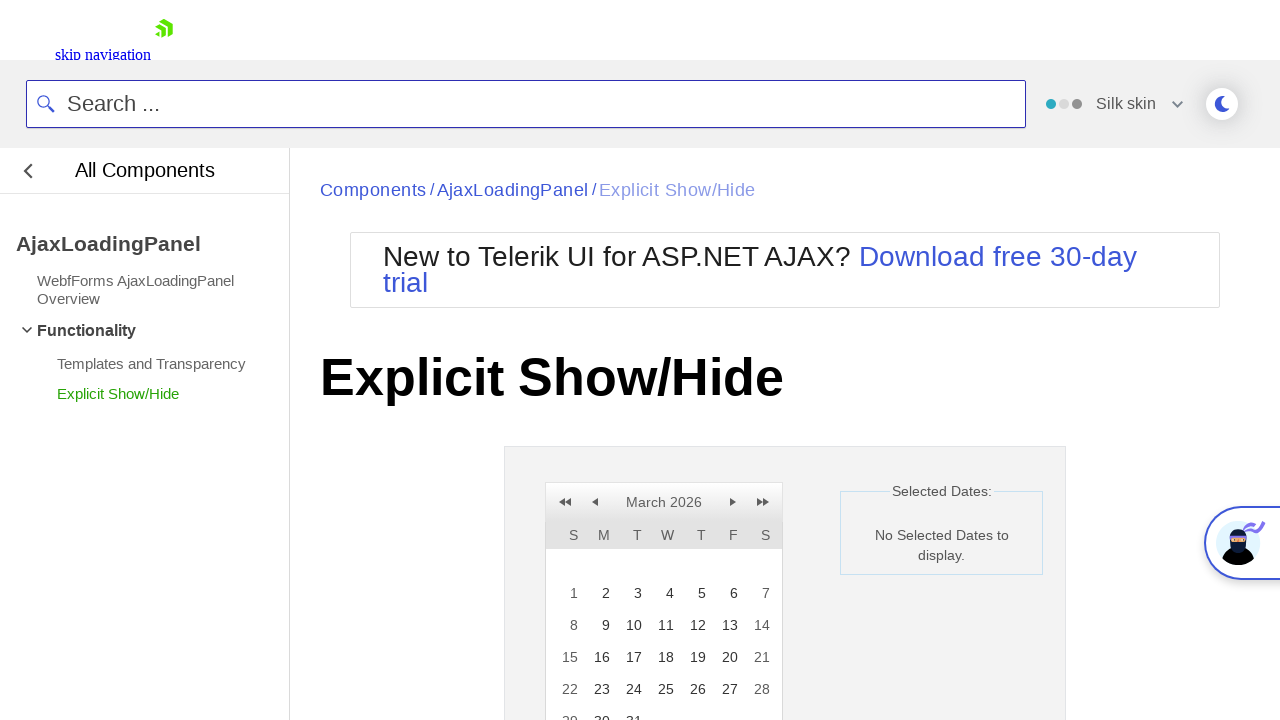

Navigated to AJAX loading panel demo page
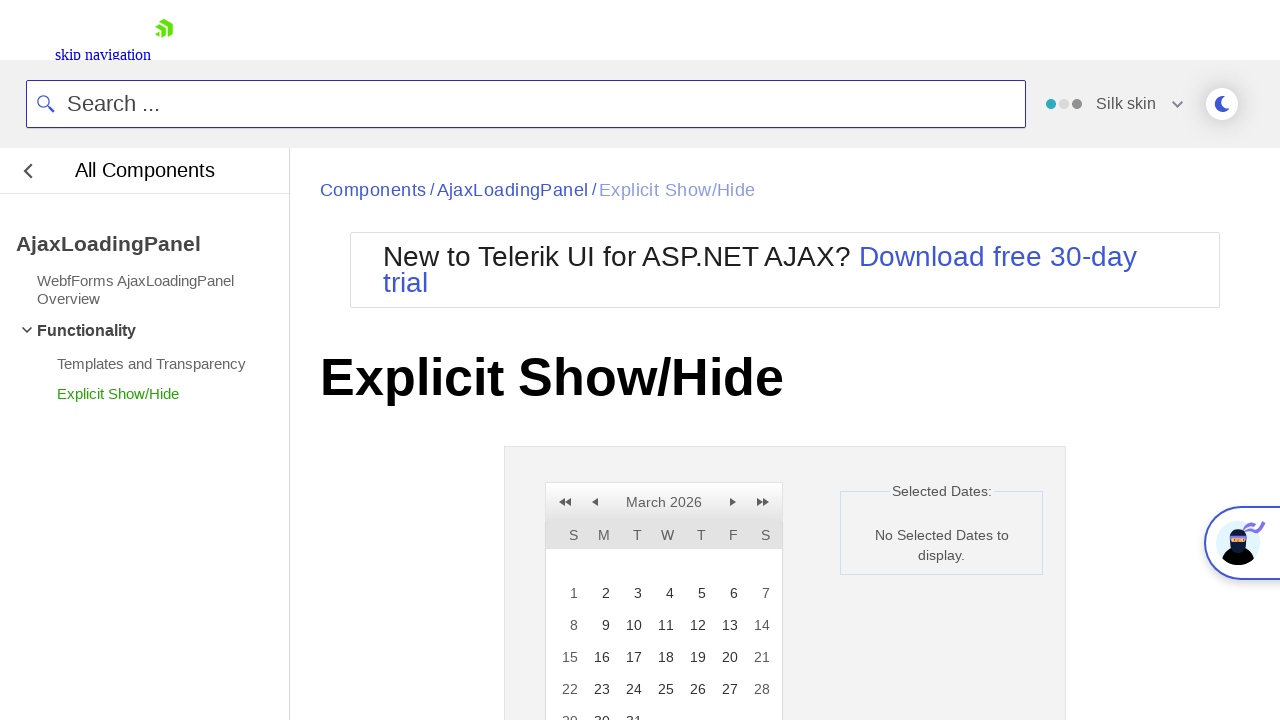

Clicked on date 17 in the calendar component at (632, 657) on xpath=//a[text()='17']/parent::td
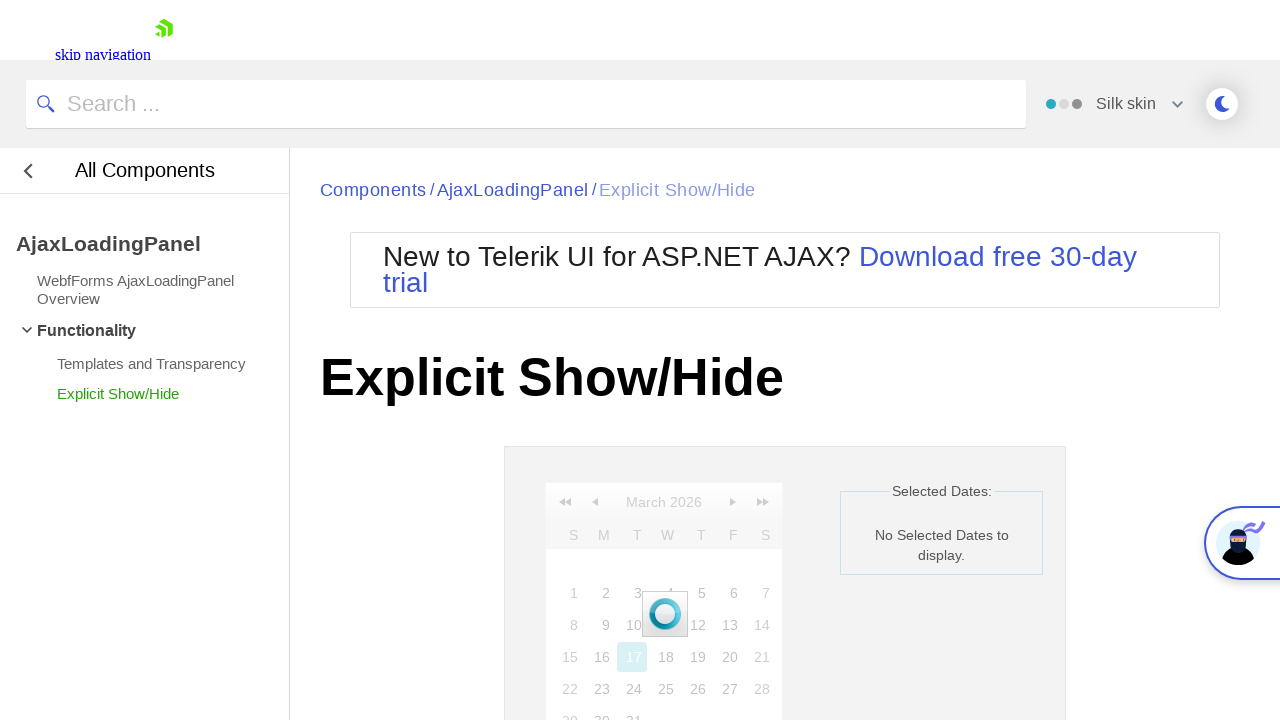

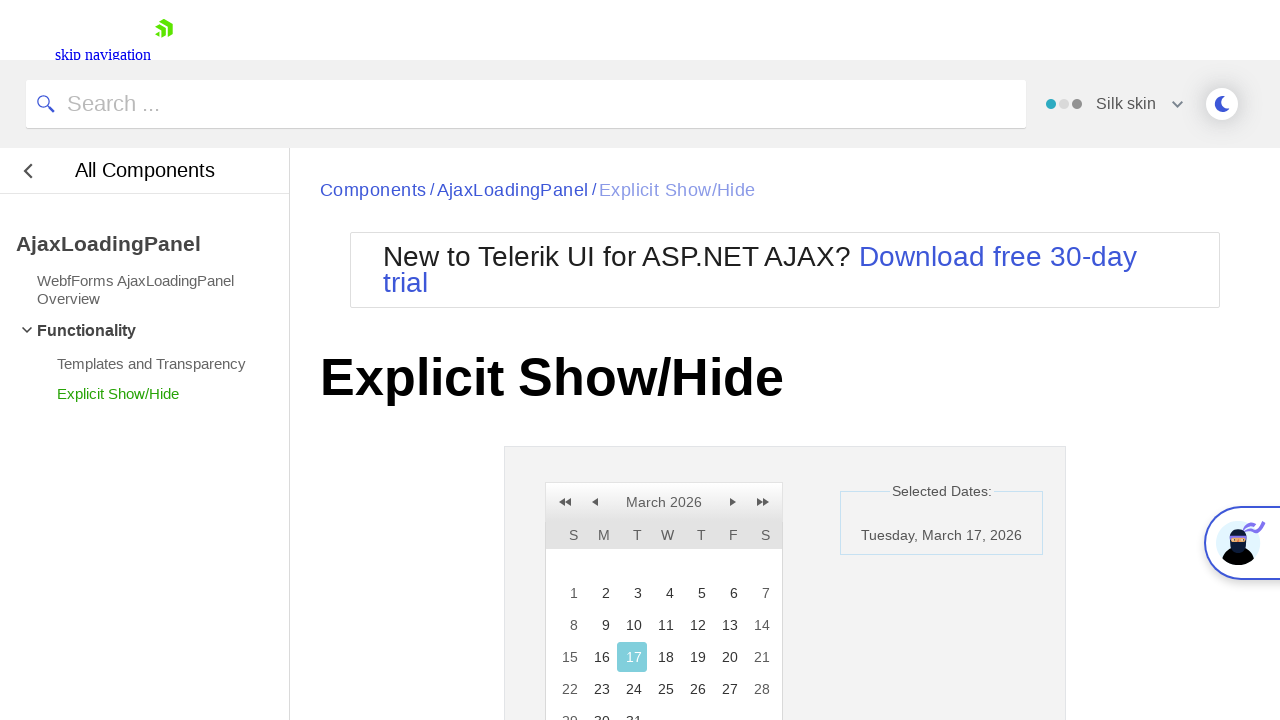